Clicks on the letter B link to browse programming languages starting with B

Starting URL: https://www.99-bottles-of-beer.net/abc.html

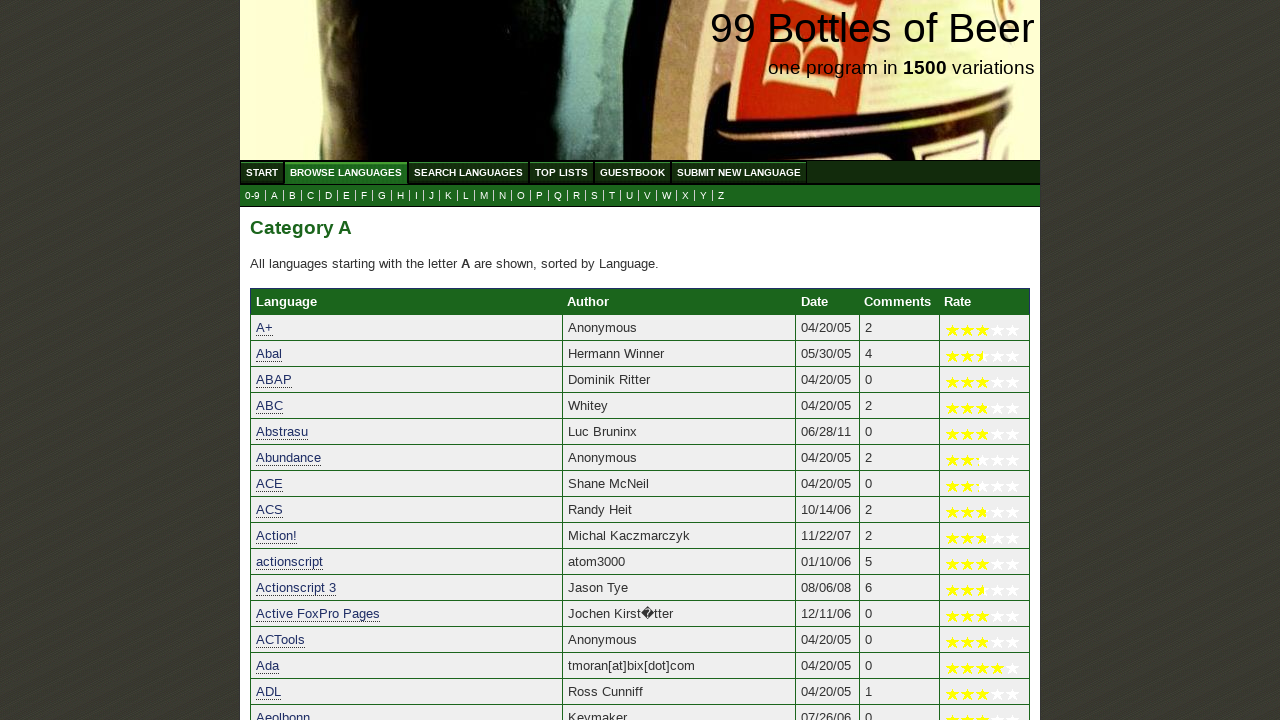

Clicked on the letter B link to browse programming languages starting with B at (292, 196) on a[href='b.html']
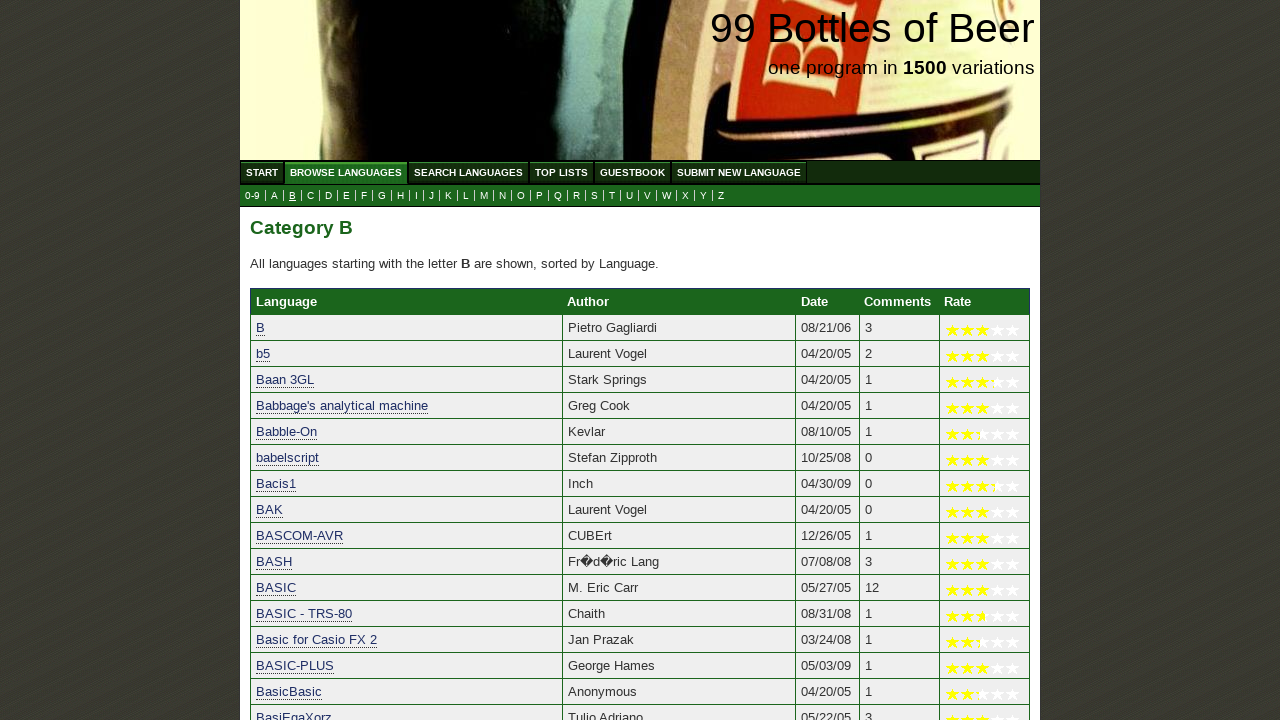

Programming languages starting with B have loaded
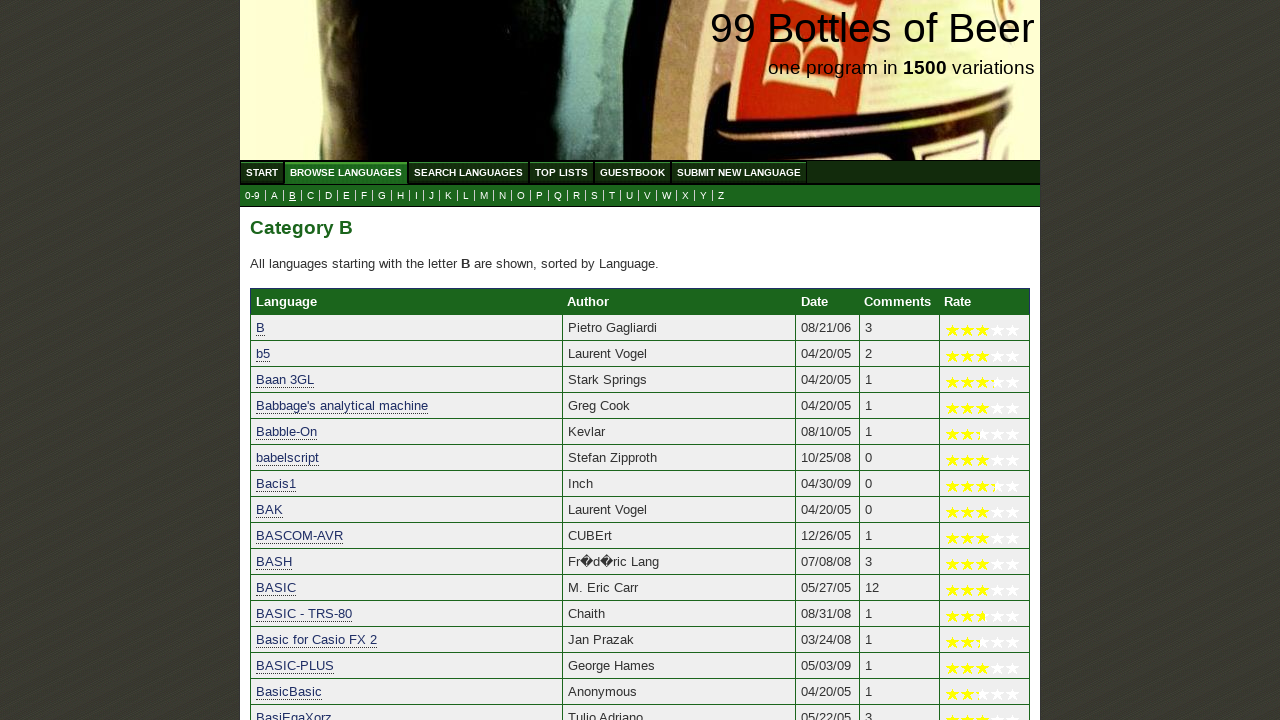

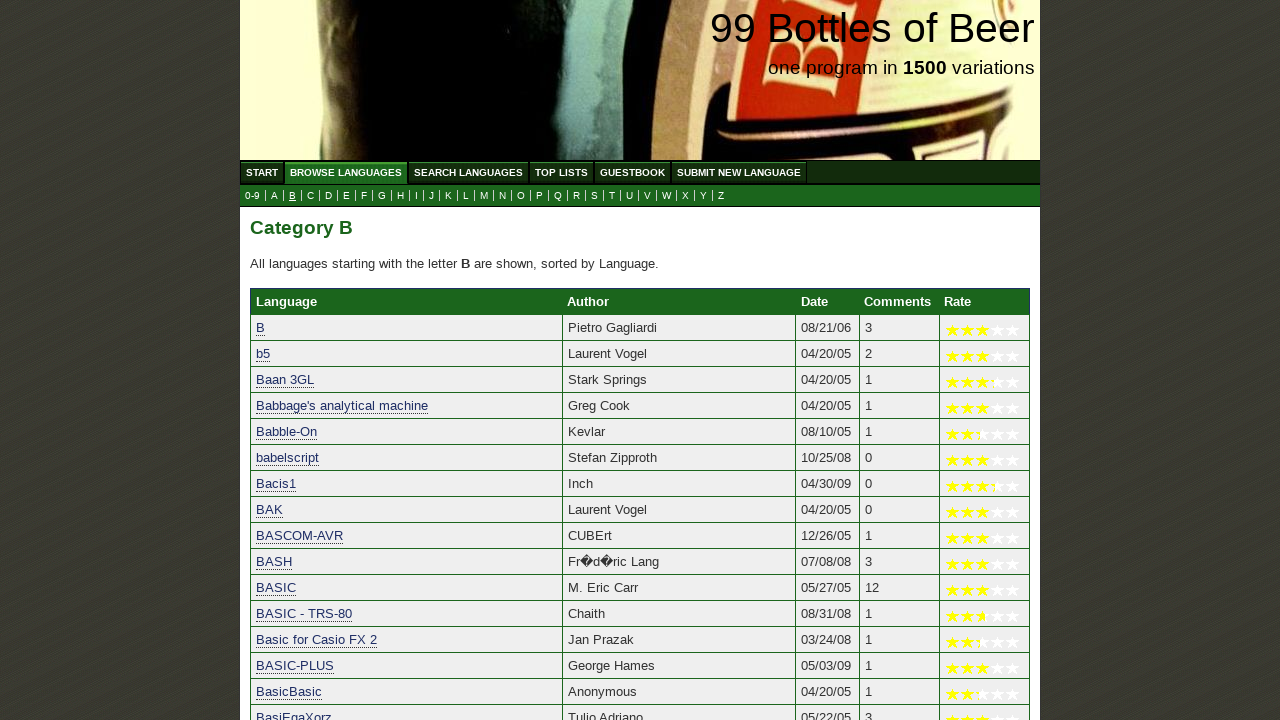